Navigates to a Selenium practice e-commerce site and verifies that product action elements are present by checking their CSS color property

Starting URL: https://rahulshettyacademy.com/seleniumPractise/#/

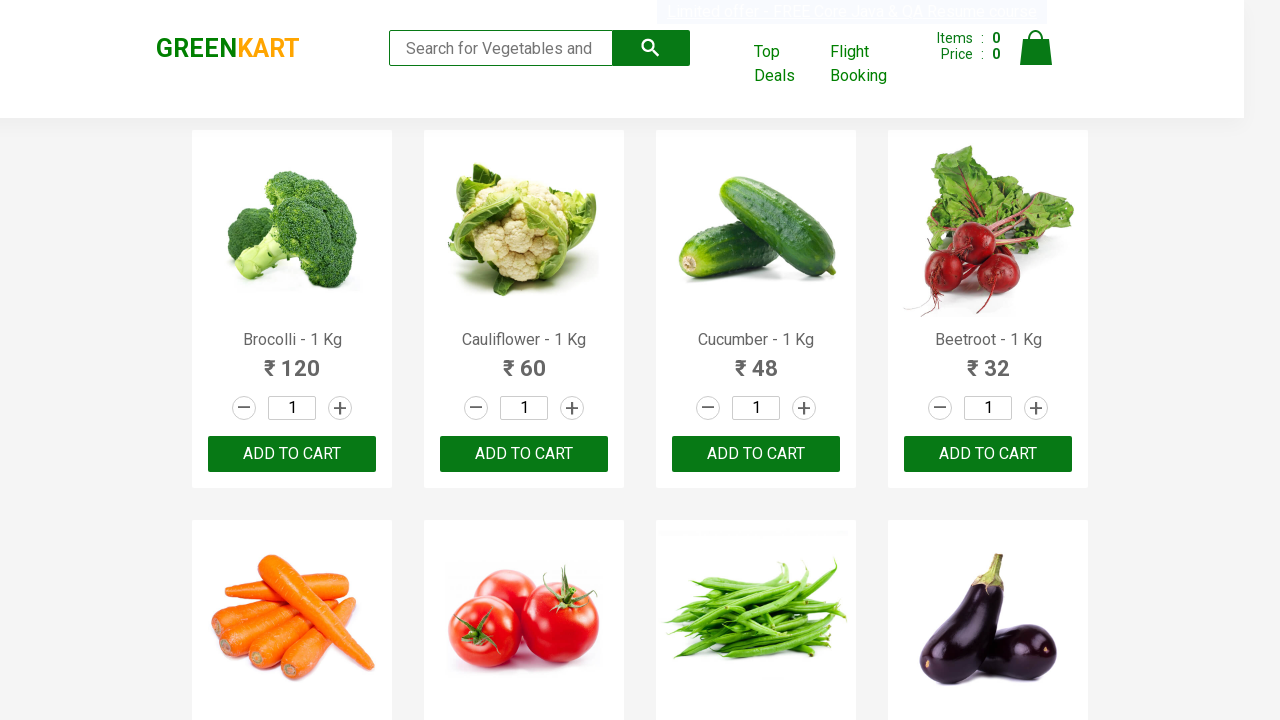

Navigated to Selenium practice e-commerce site
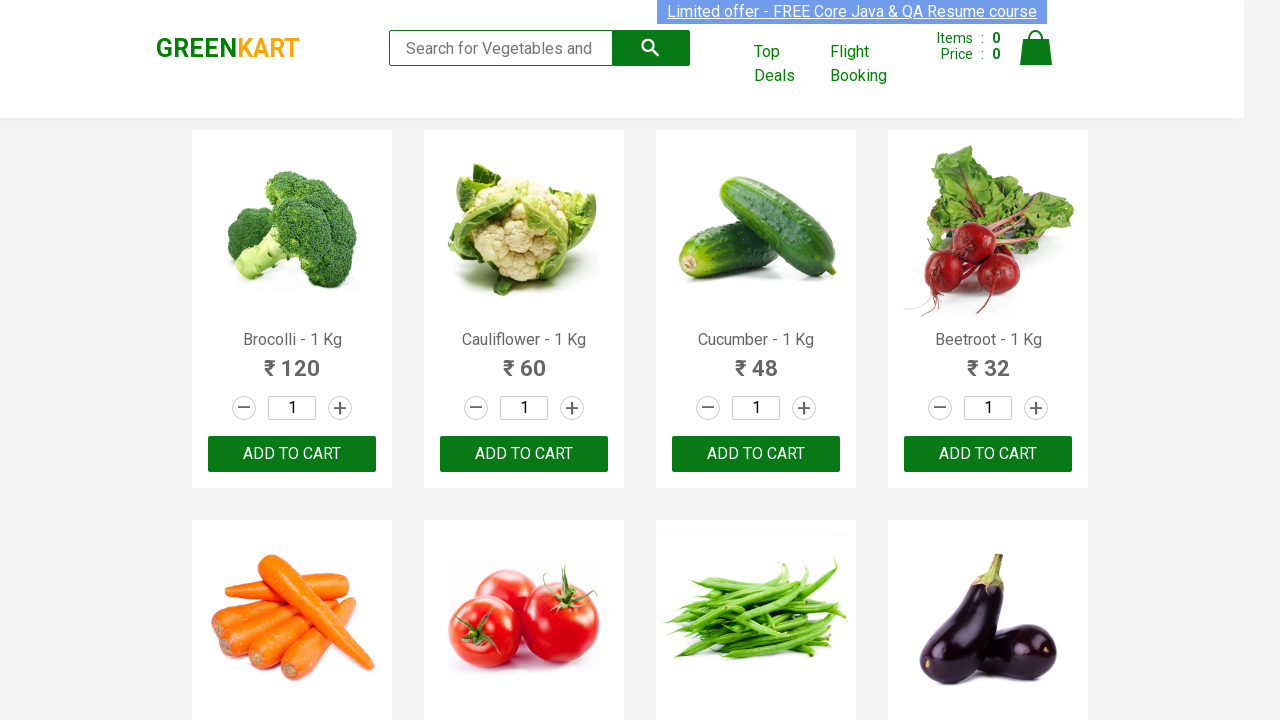

Product action elements loaded and visible
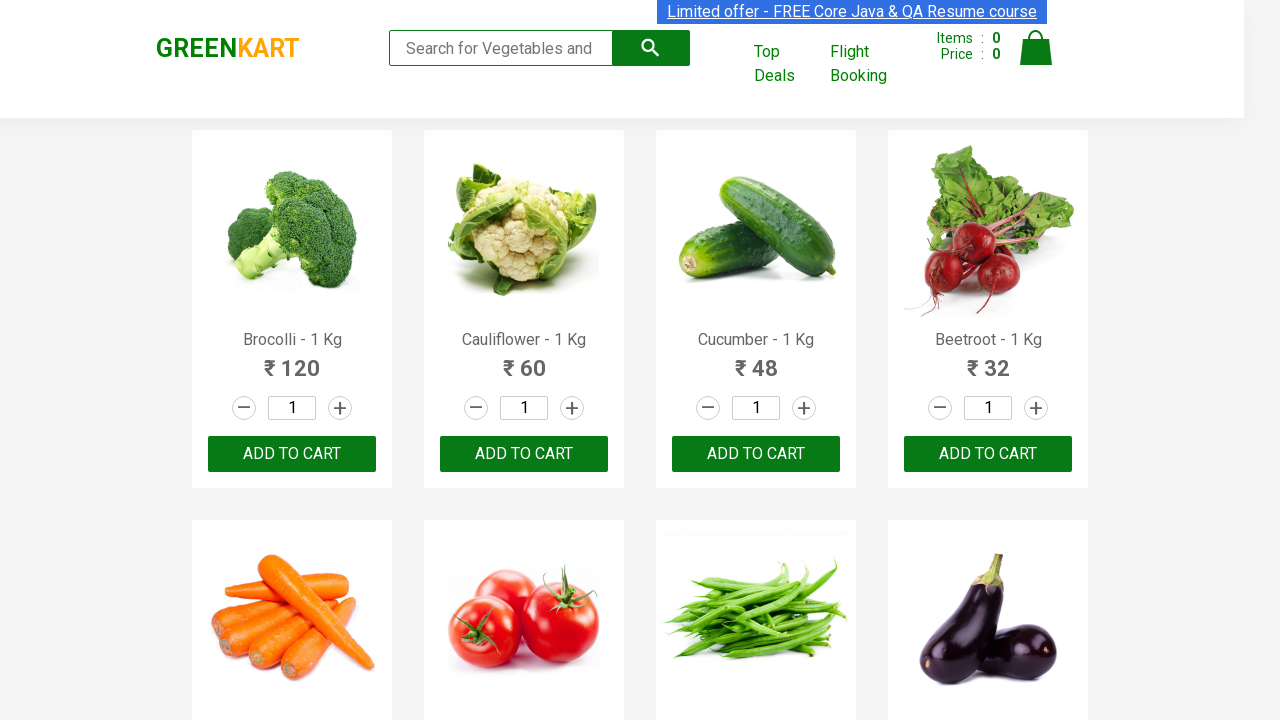

Retrieved CSS color value of product action element: rgb(51, 51, 51)
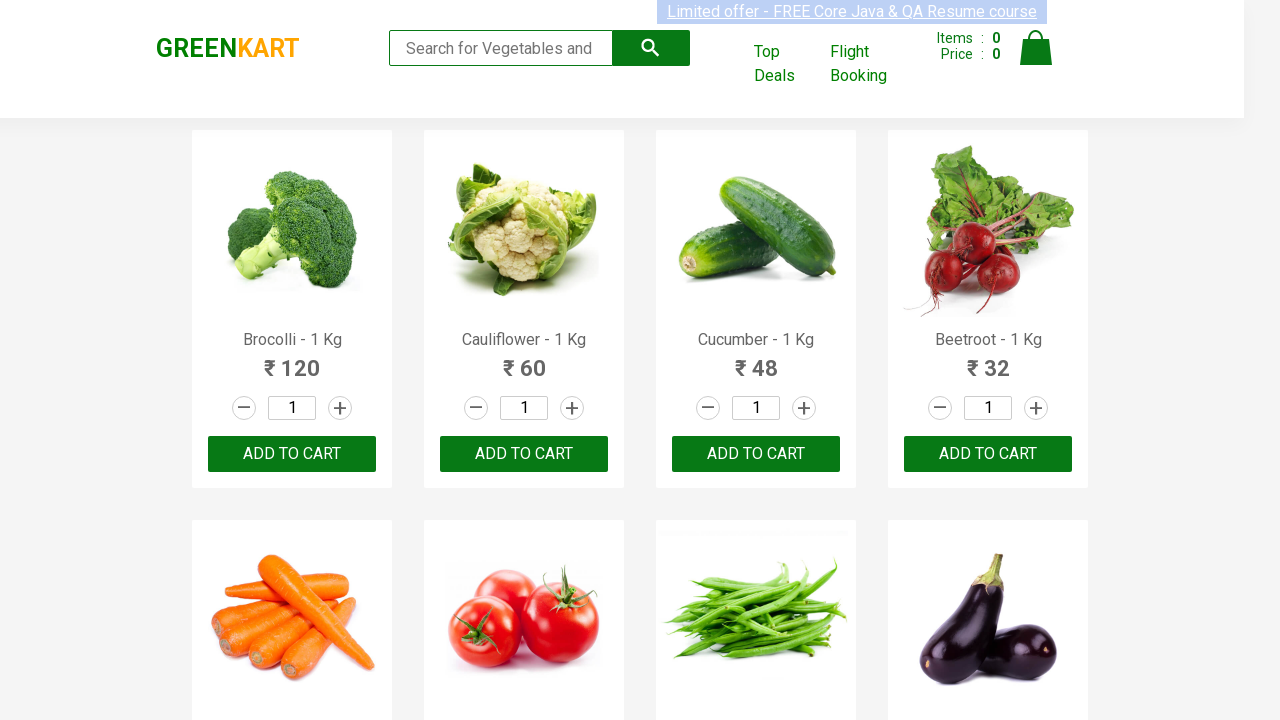

Verified product action element CSS color property is present
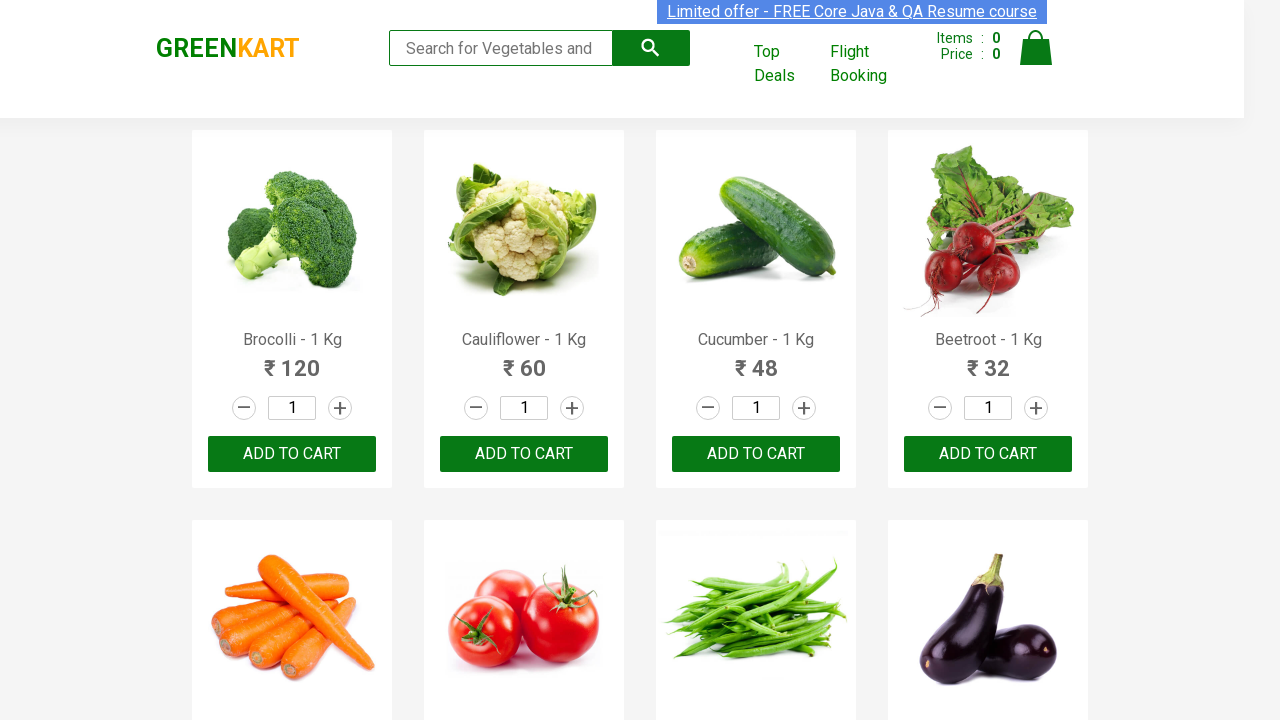

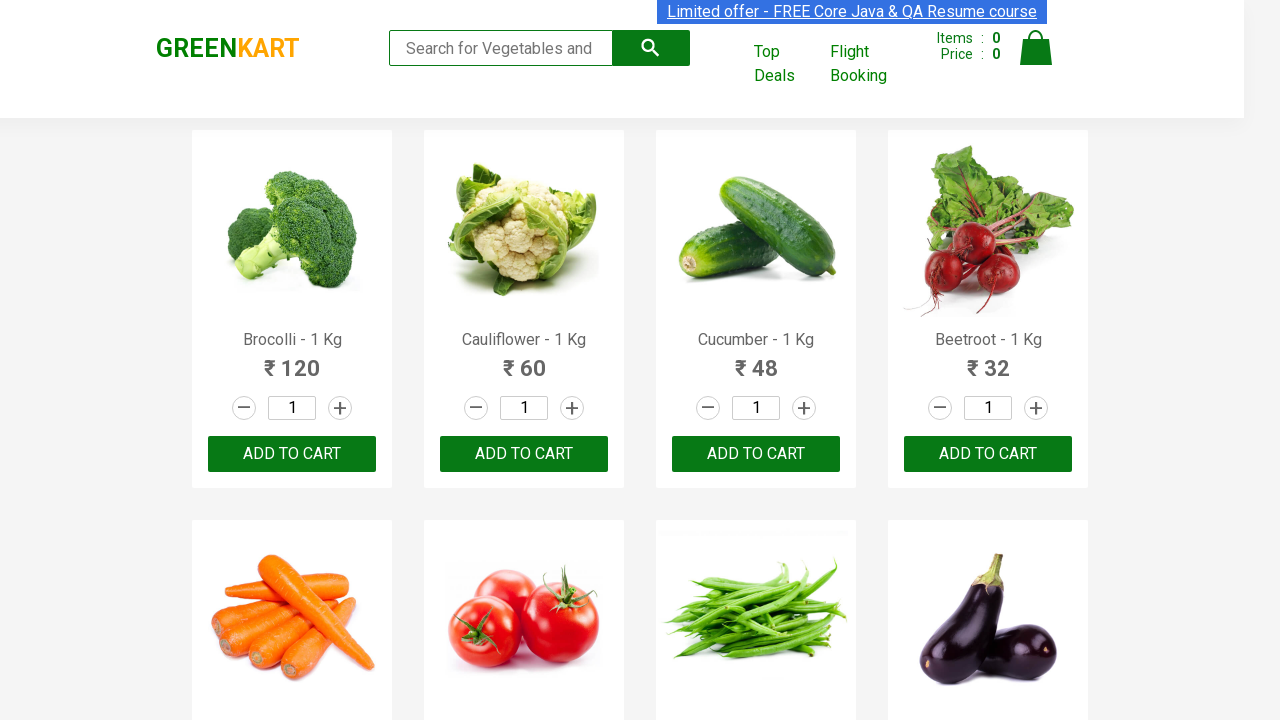